Tests drag and drop functionality within an iframe on the jQuery UI droppable demo page by dragging an element and dropping it onto a target area

Starting URL: https://jqueryui.com/droppable/

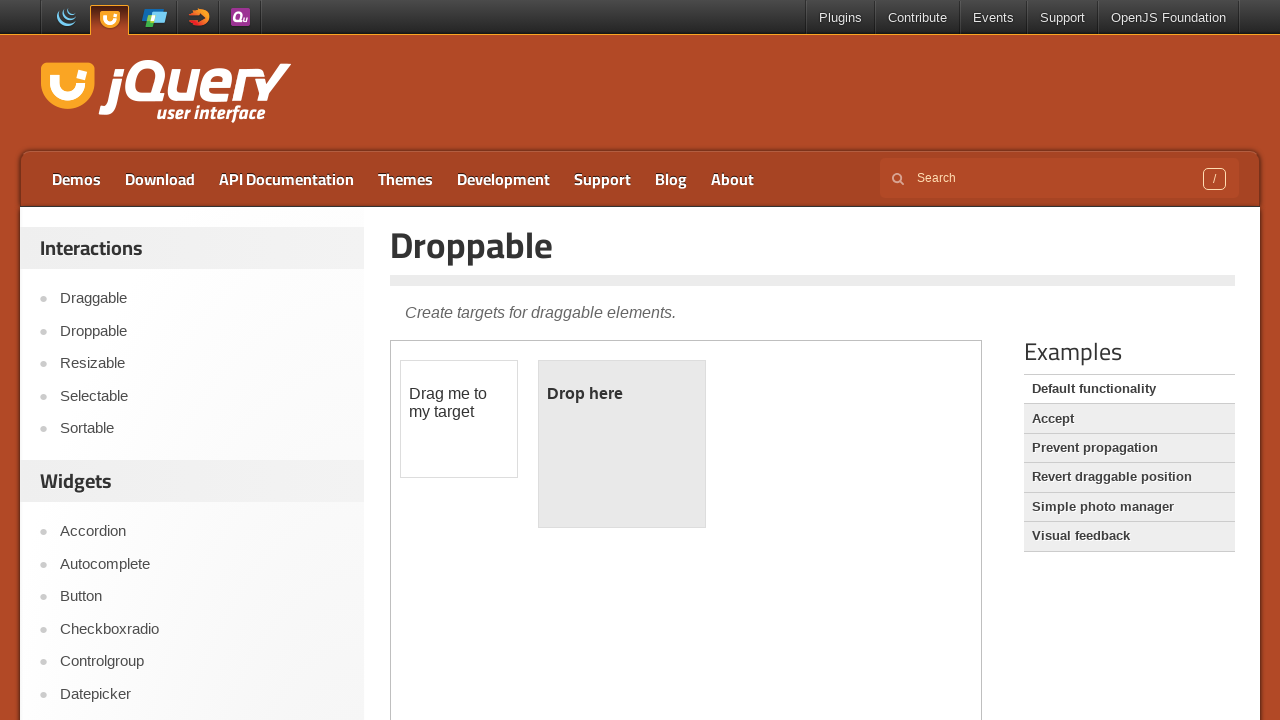

Navigated to jQuery UI droppable demo page
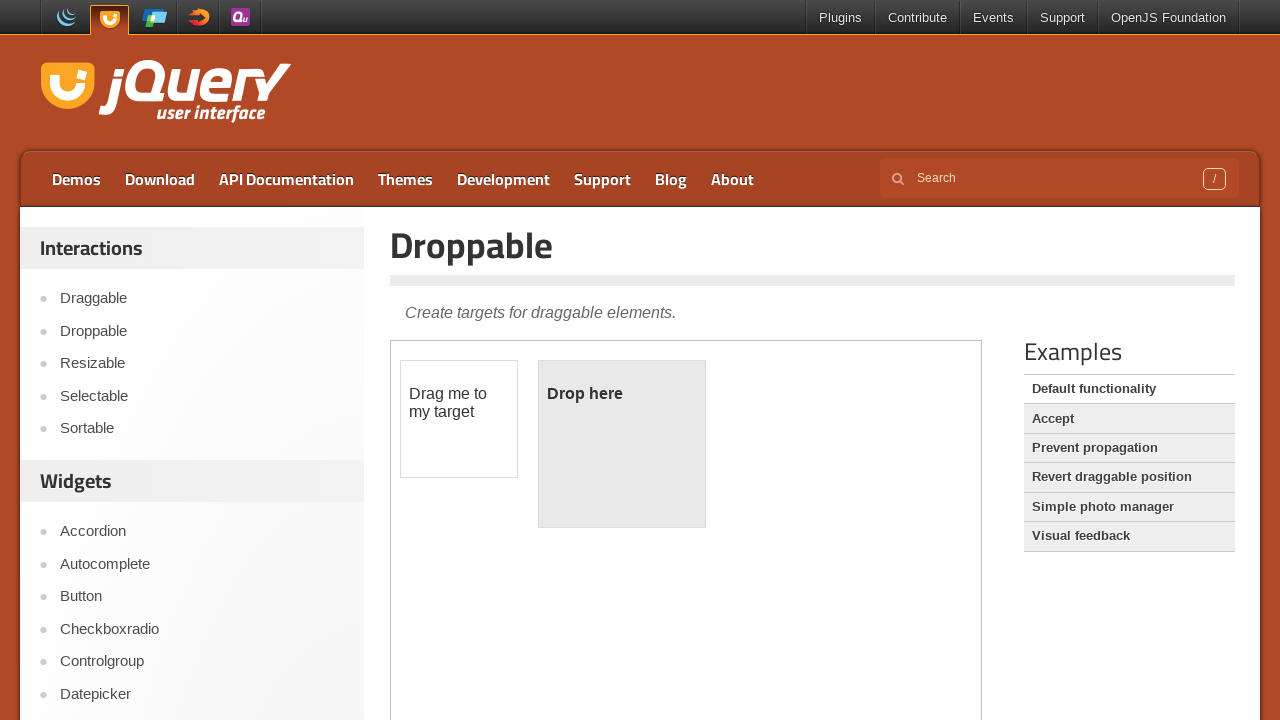

Located the demo iframe
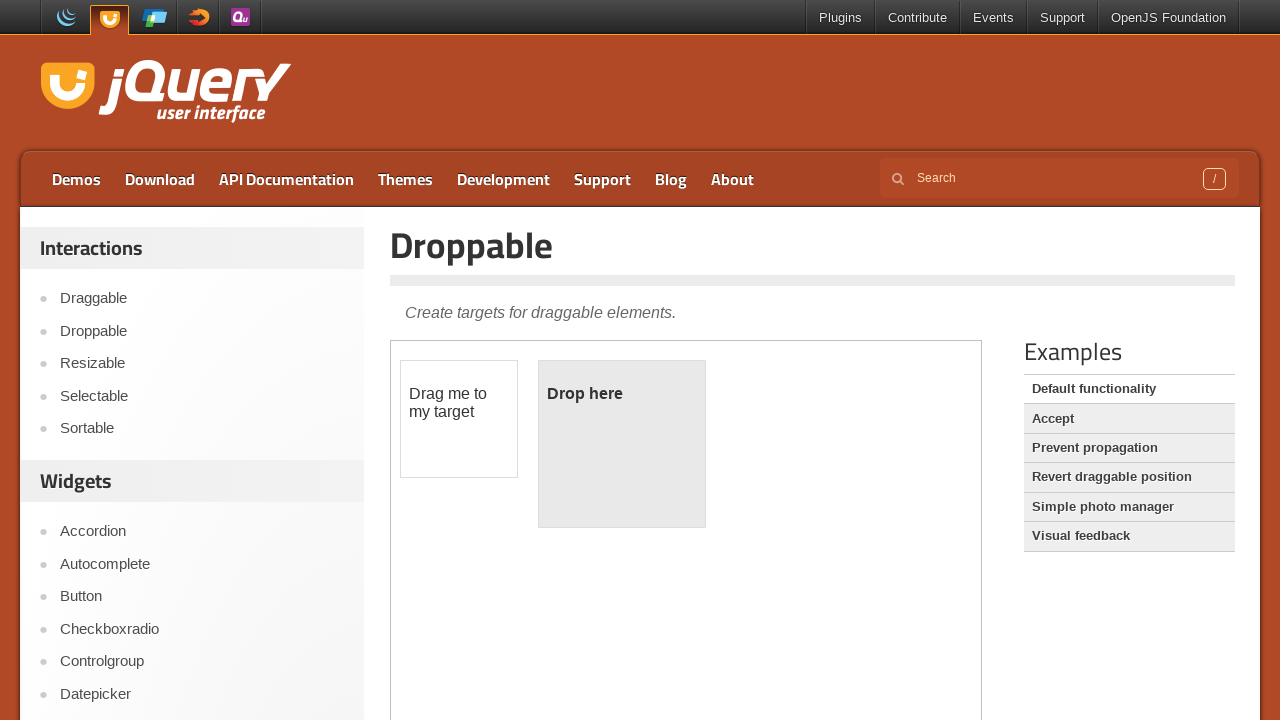

Located draggable element within iframe
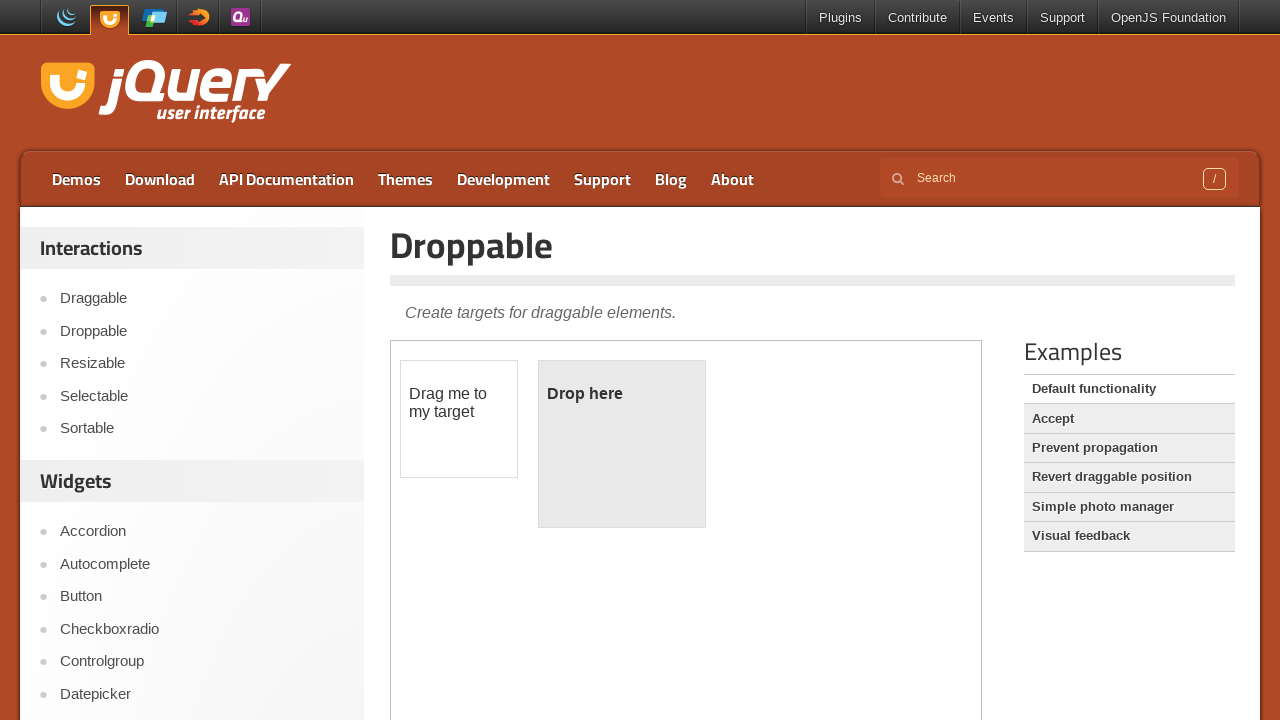

Located droppable target element within iframe
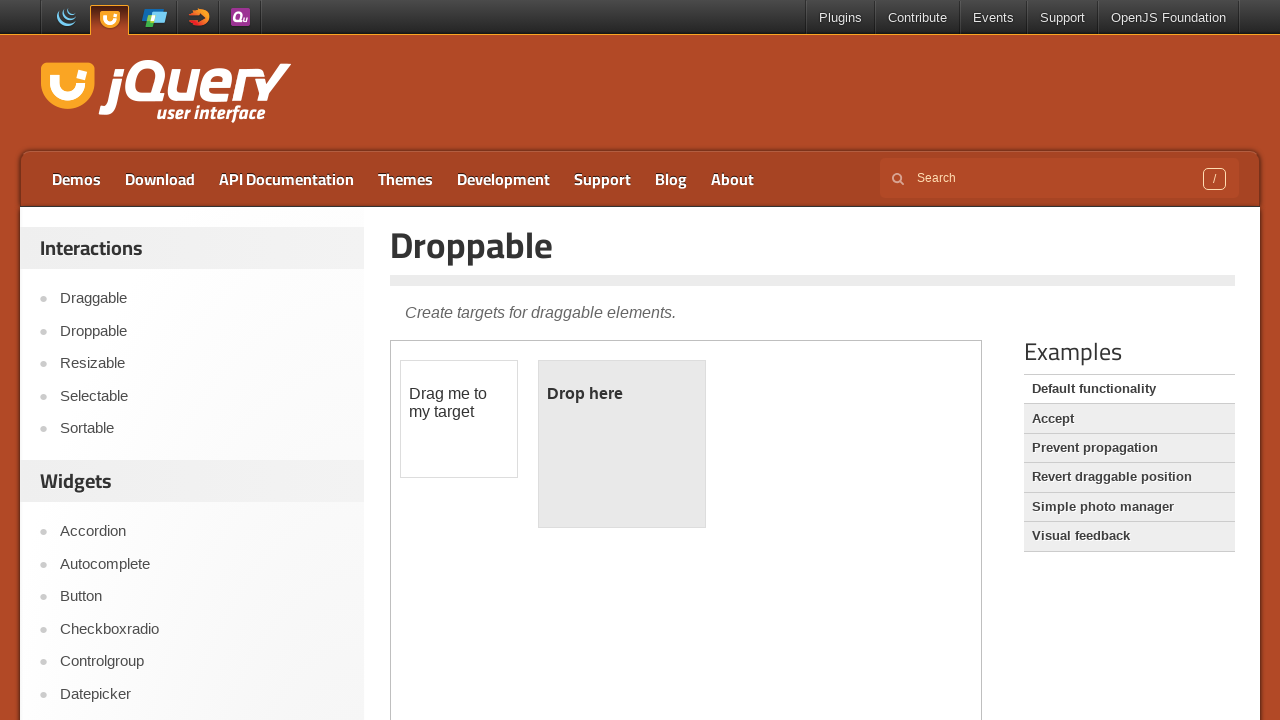

Dragged element and dropped it onto target area at (622, 444)
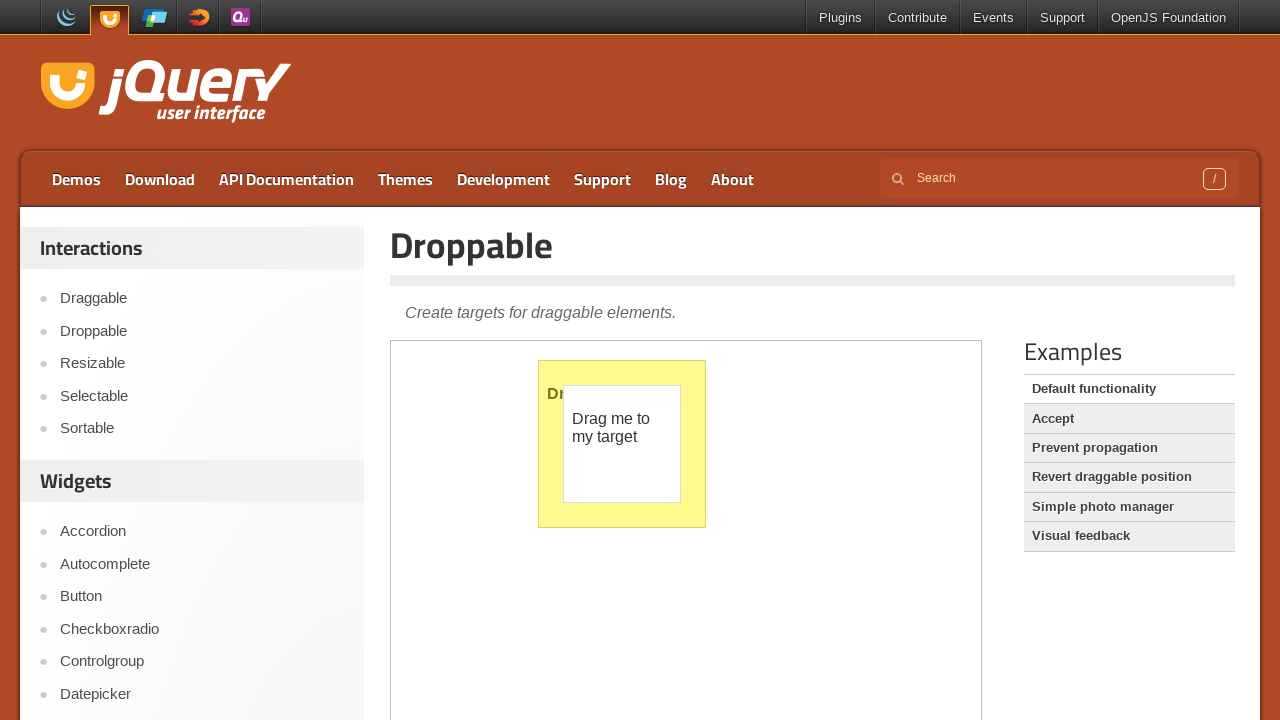

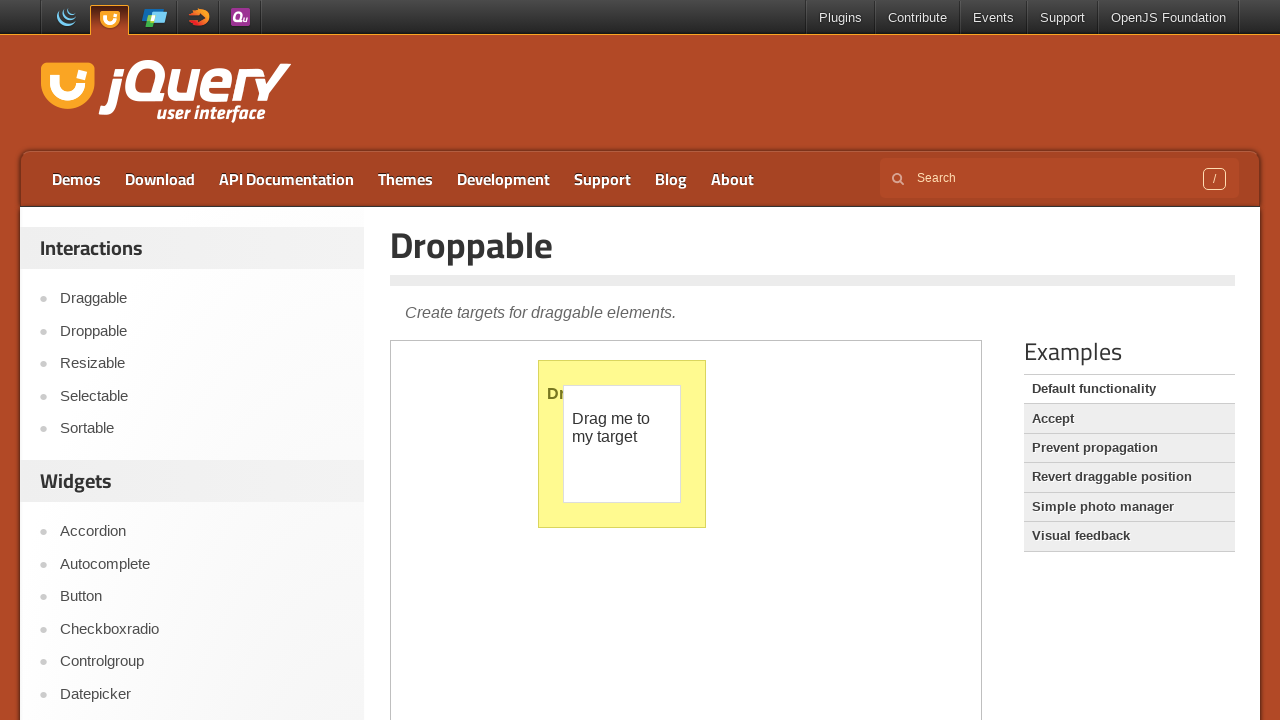